Tests the complete e-commerce checkout flow by adding a product to cart, proceeding to checkout, filling billing information, and completing the order with check payment method

Starting URL: https://practice.automationtesting.in/

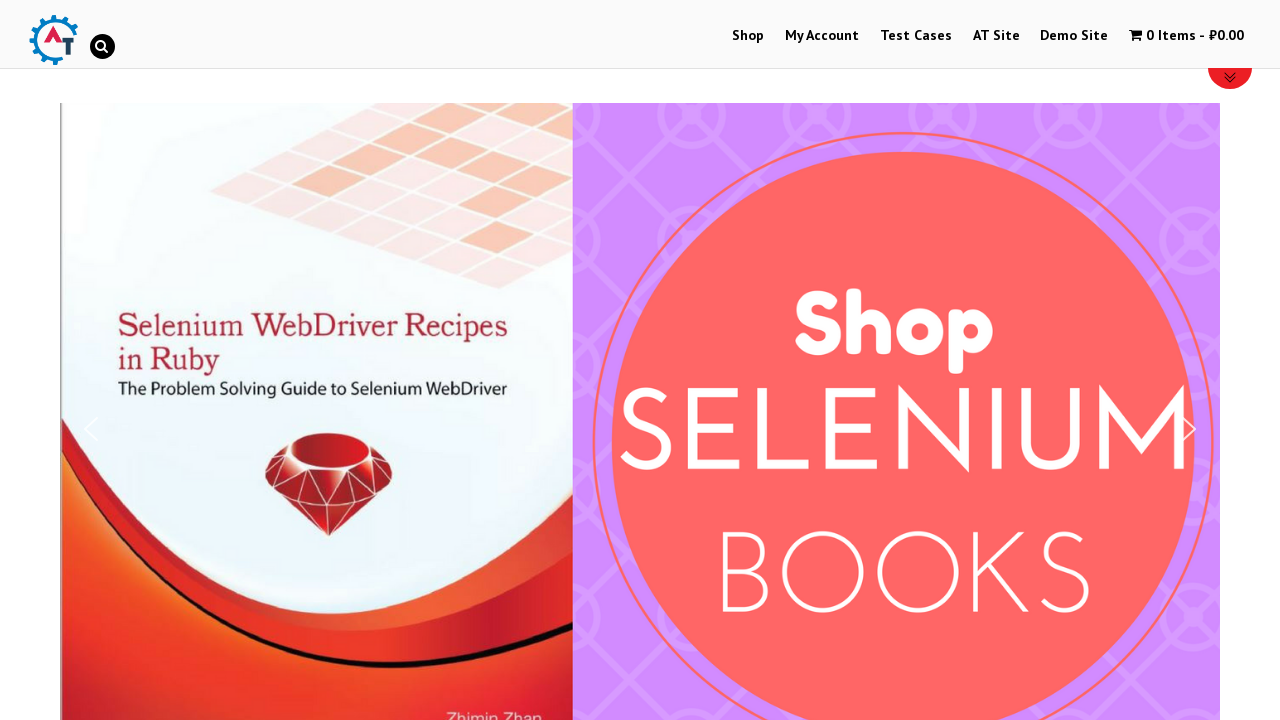

Clicked on shop menu item at (748, 36) on #menu-item-40
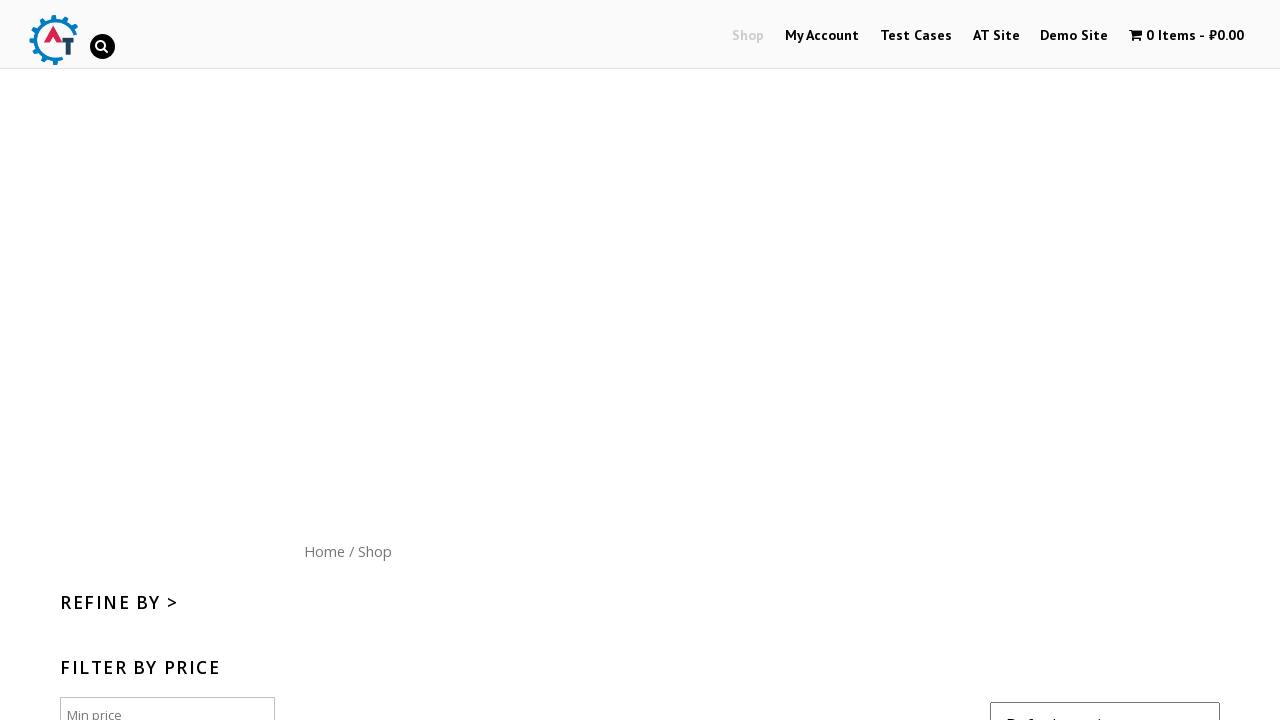

Scrolled down 300px to see products
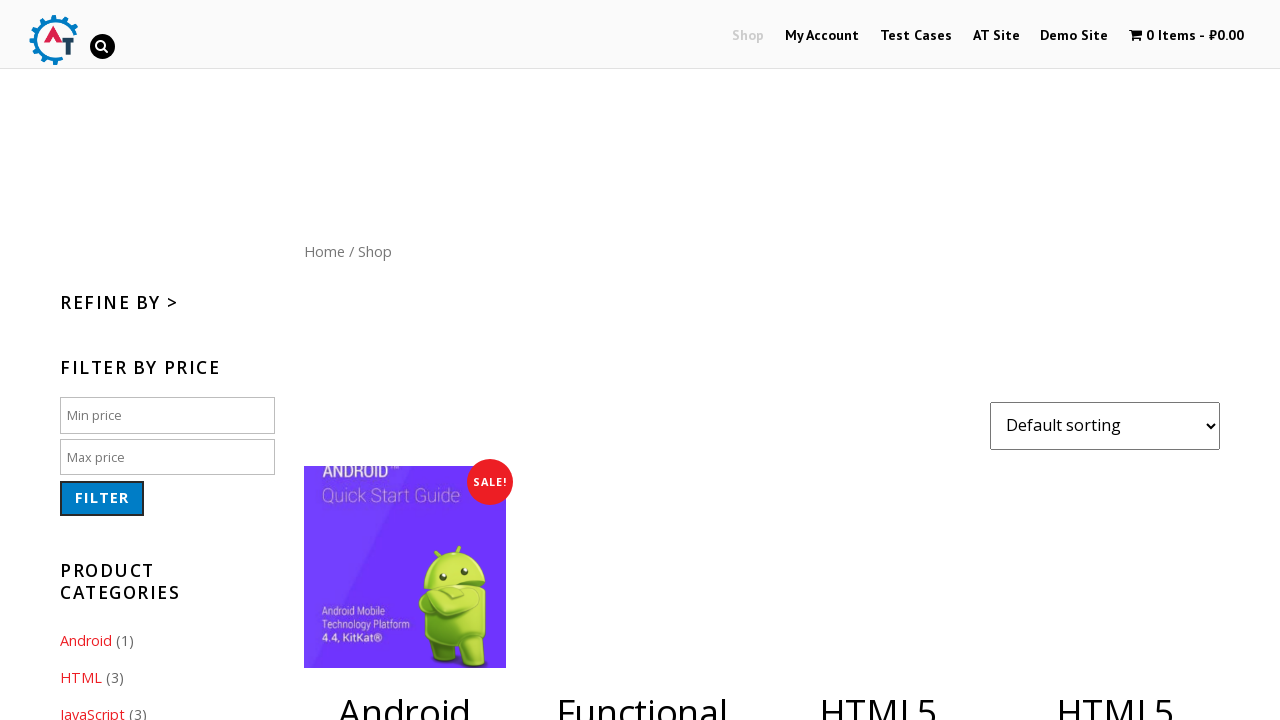

Clicked on product at (642, 360) on .post-165
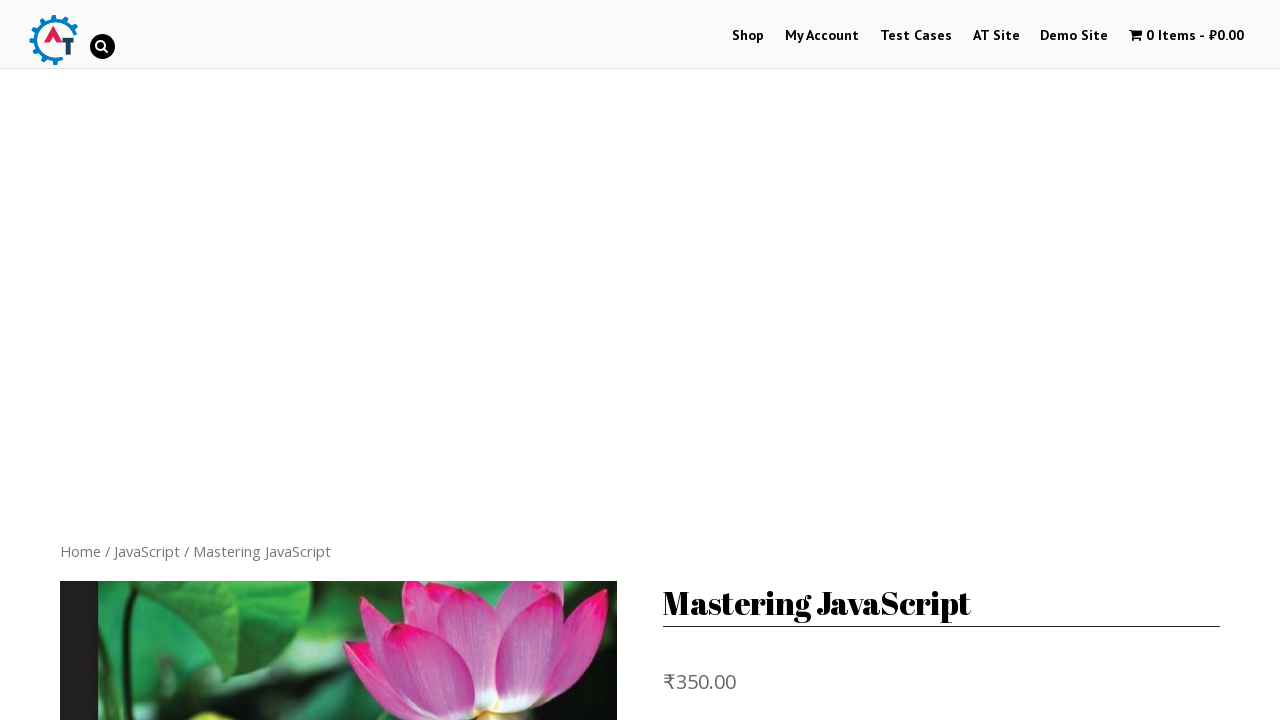

Clicked add to cart button at (812, 361) on .single_add_to_cart_button.button.alt
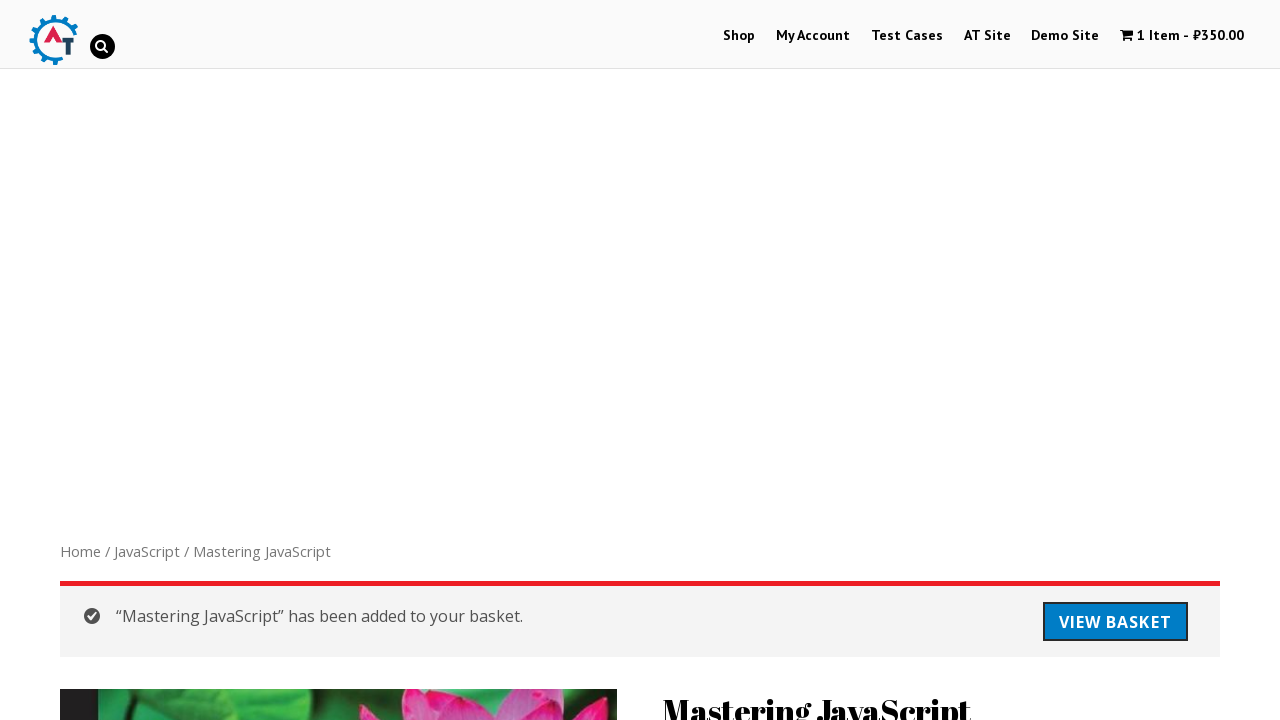

Clicked to view cart at (1115, 622) on .button.wc-forward
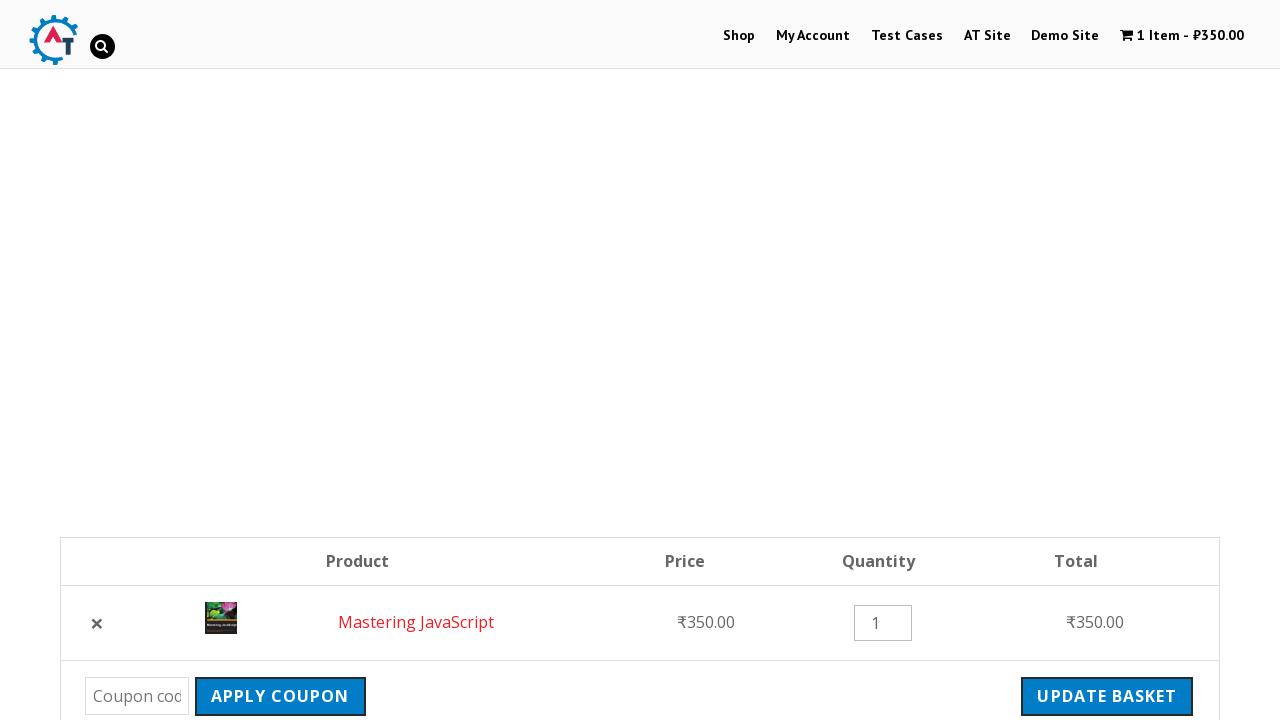

Clicked proceed to checkout button at (1098, 360) on .checkout-button.button.alt.wc-forward
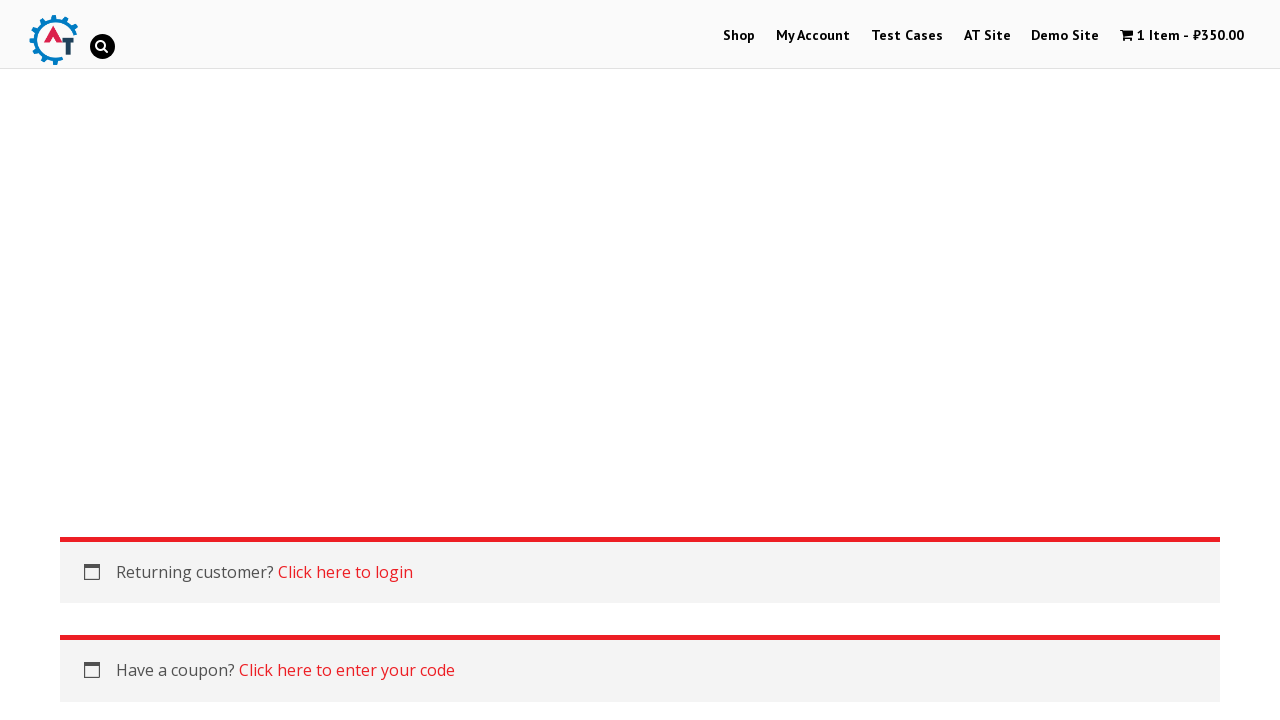

Filled billing first name with 'Kurt' on input#billing_first_name
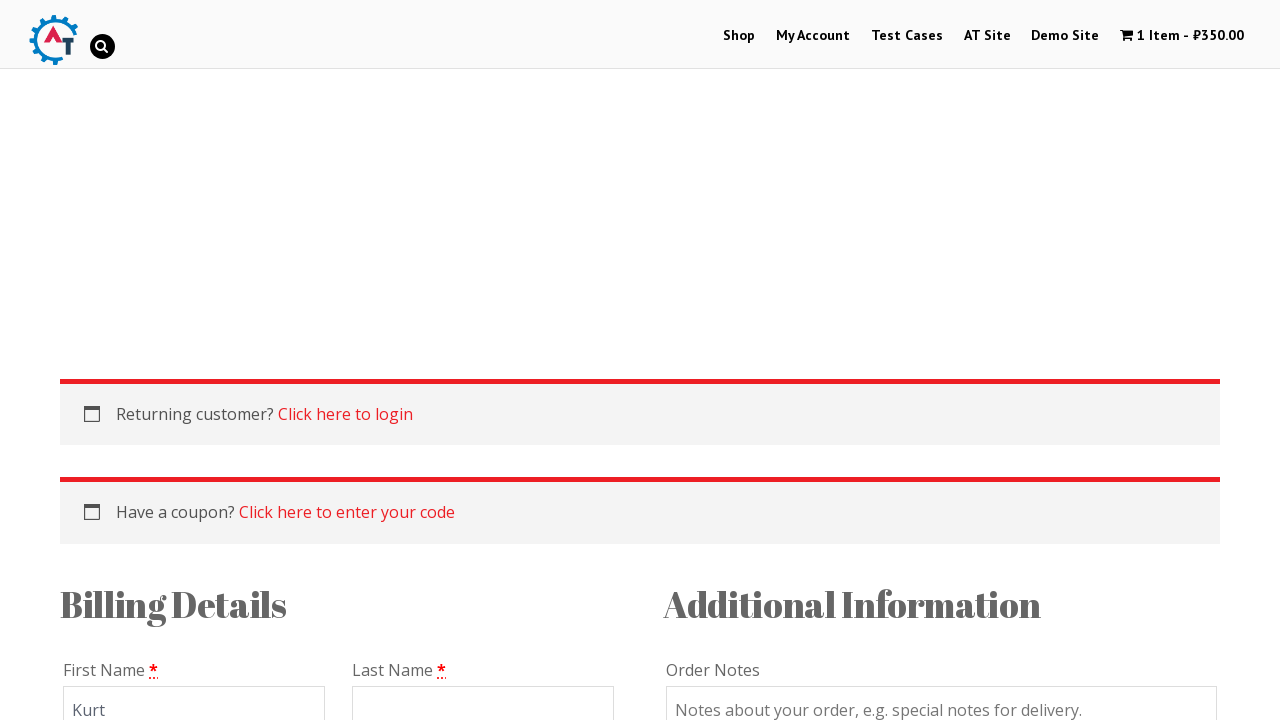

Filled billing last name with 'Cobain' on input#billing_last_name
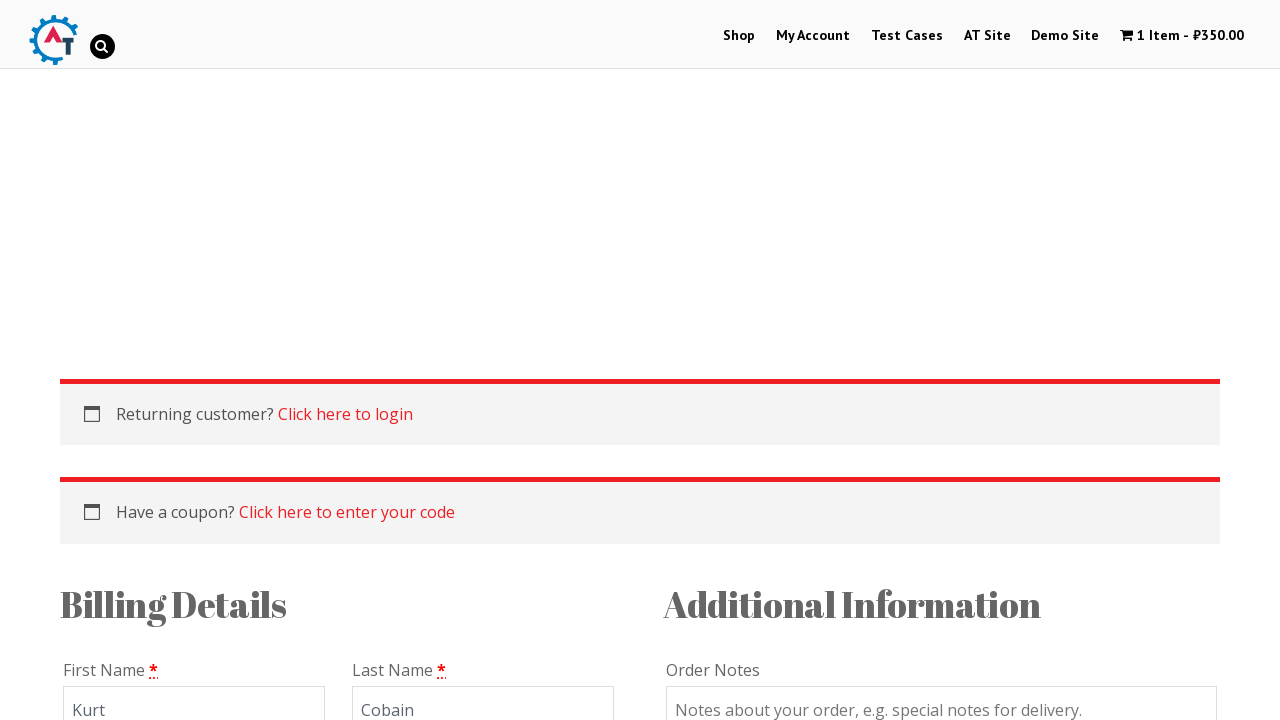

Filled billing email with 'smellsliketeen@spirit.ru' on input#billing_email
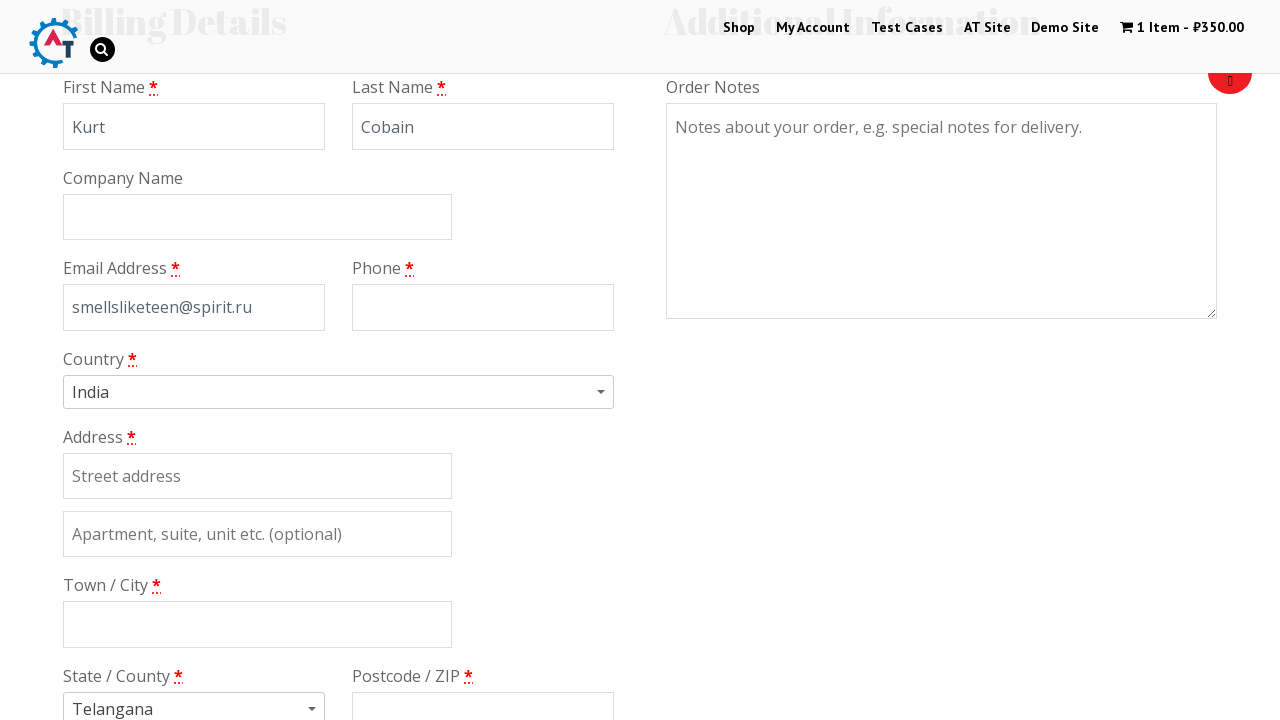

Filled billing phone with '89006660066' on input#billing_phone
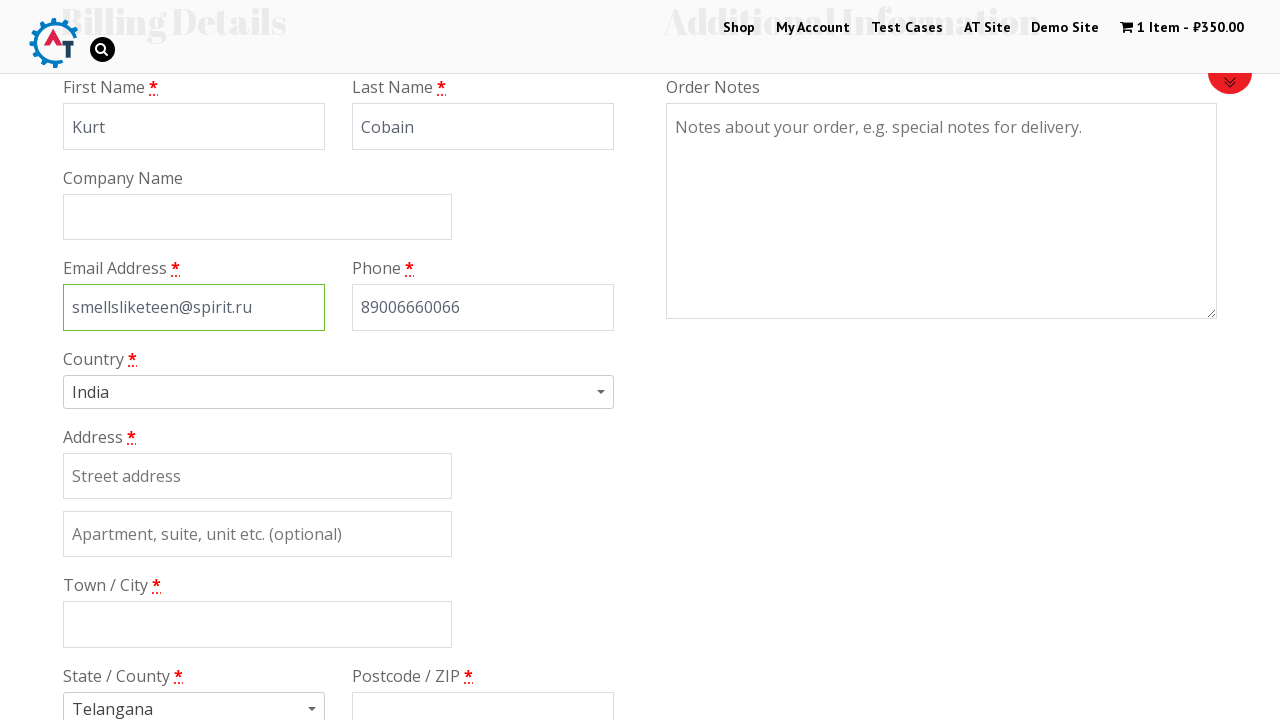

Clicked on country dropdown arrow at (604, 392) on .select2-arrow
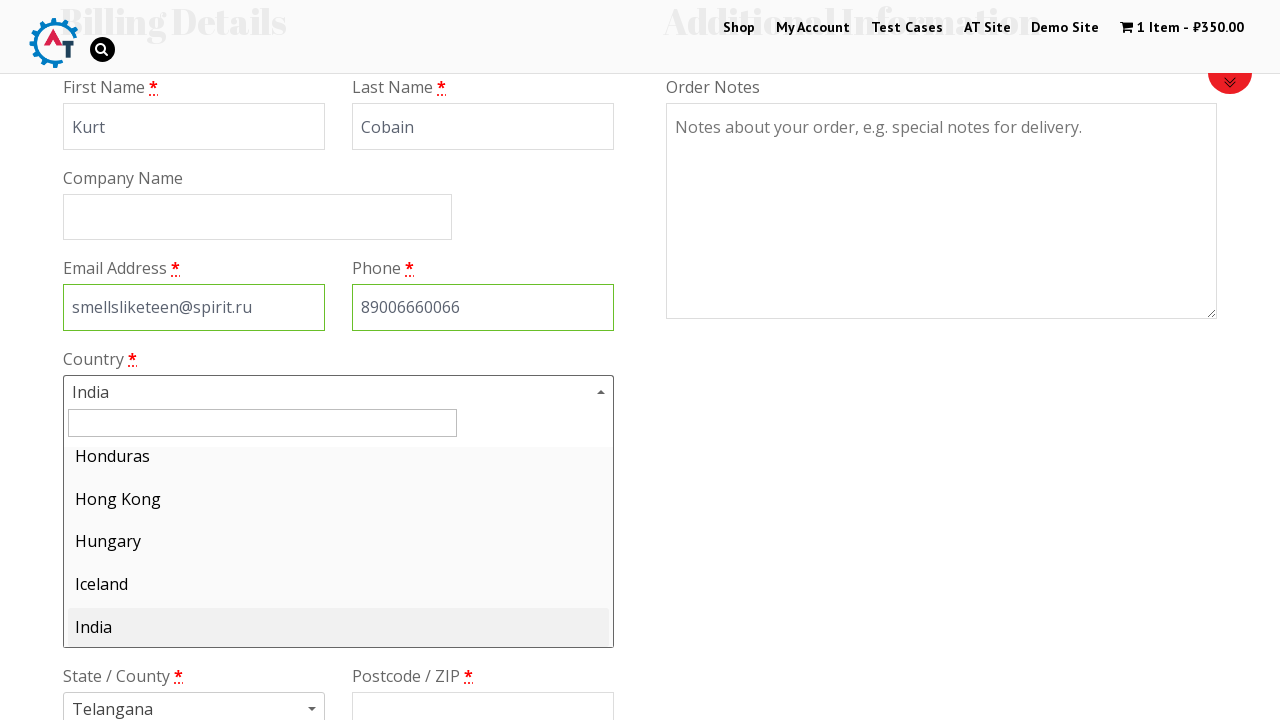

Typed 'Jamaica' in country search field on input#s2id_autogen1_search
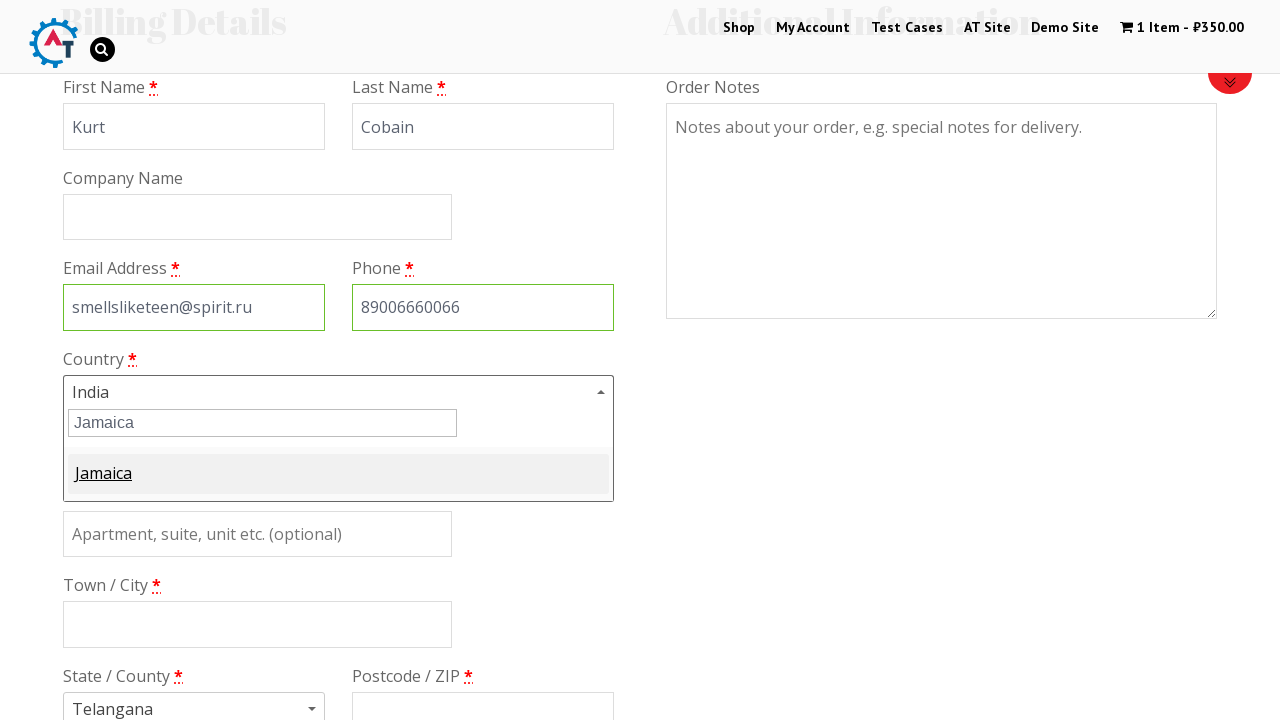

Selected Jamaica from country dropdown at (104, 479) on .select2-match
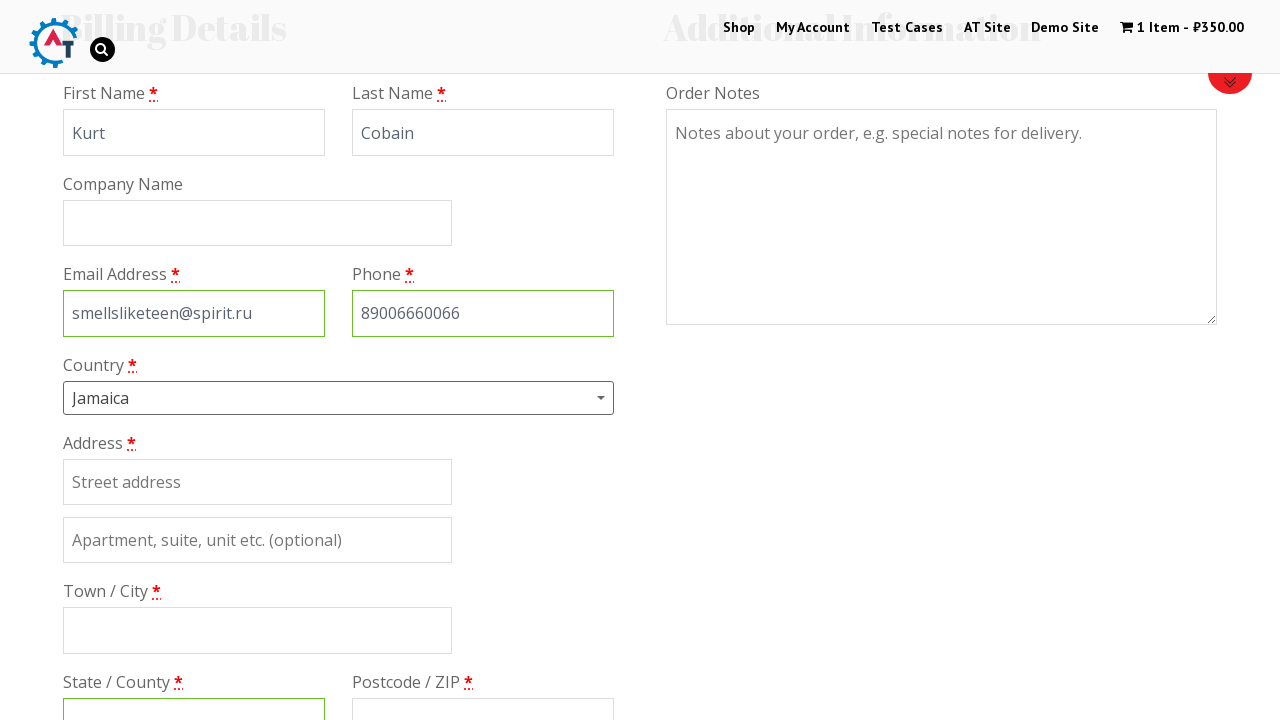

Filled street address with 'Test Str.' on input#billing_address_1
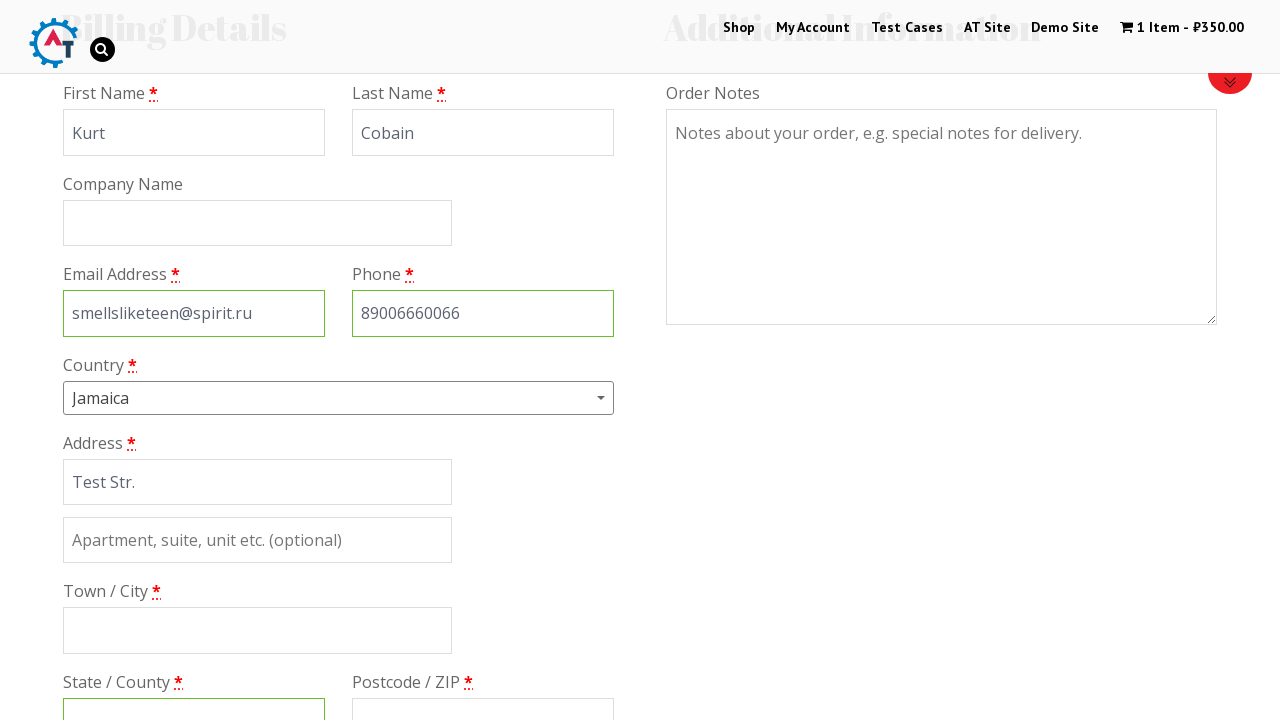

Filled town/city with 'Betester' on input#billing_city
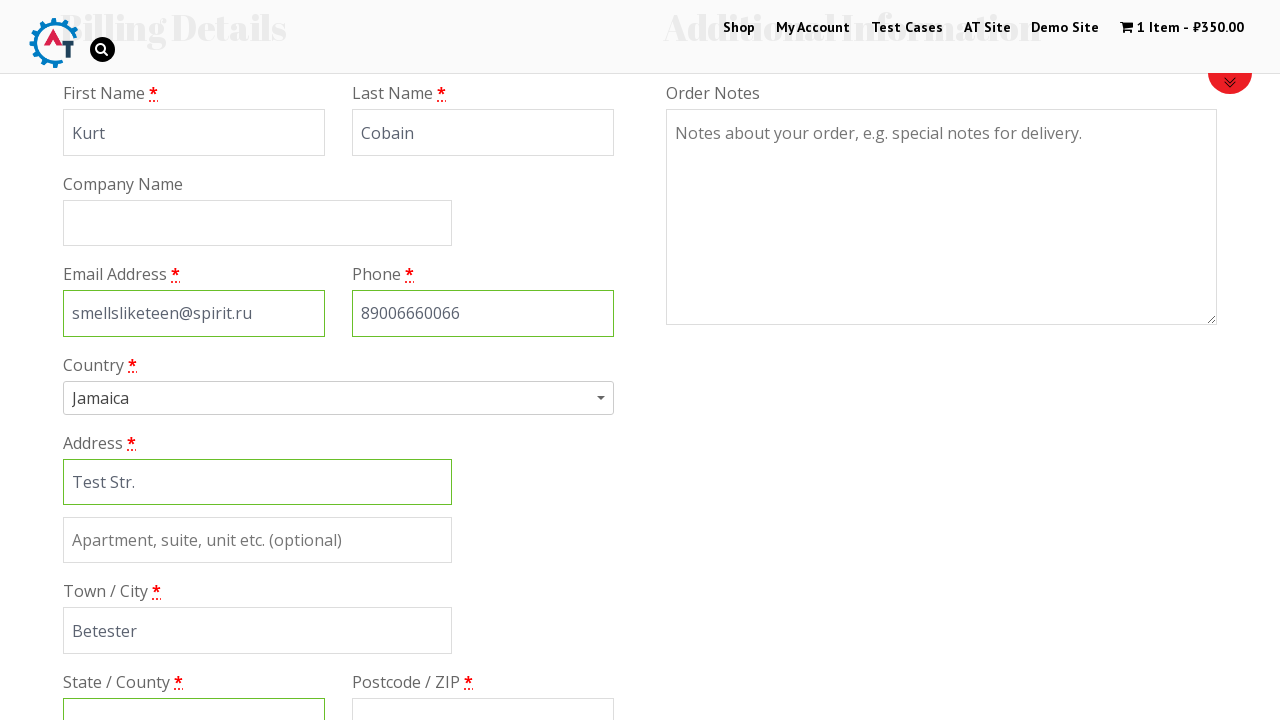

Filled state with 'Automation' on input#billing_state
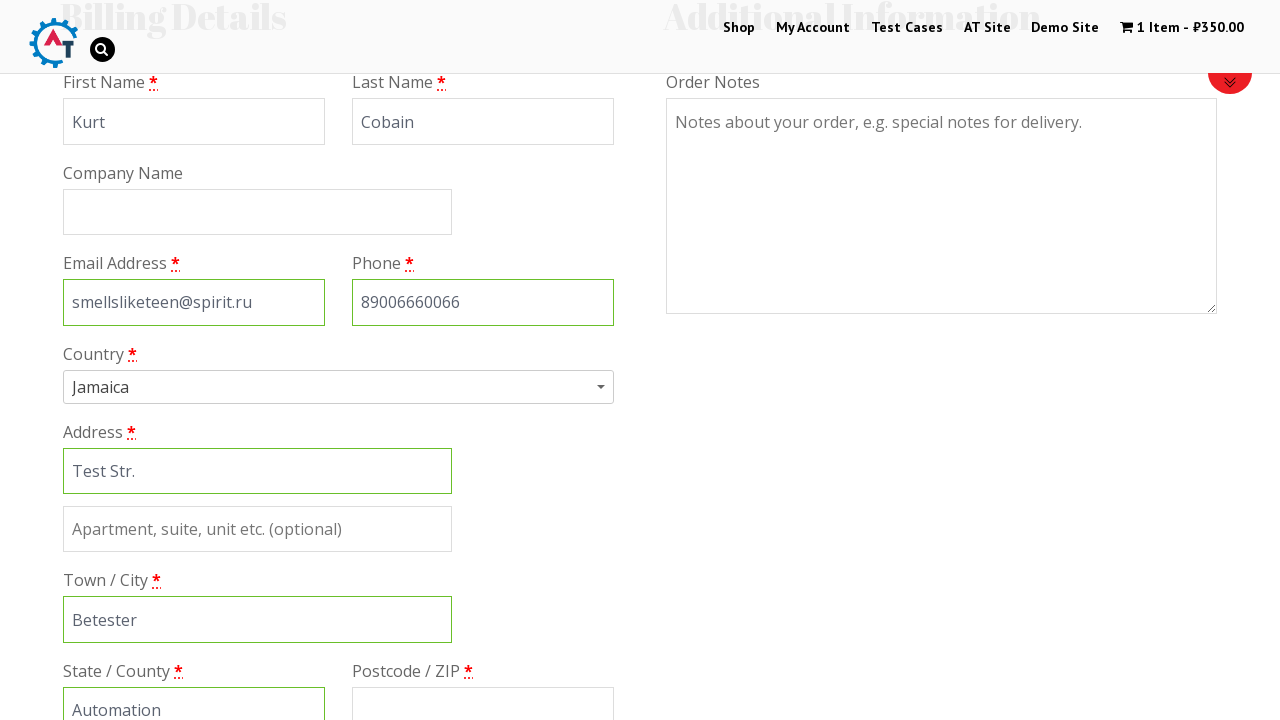

Filled postcode with '666696' on input#billing_postcode
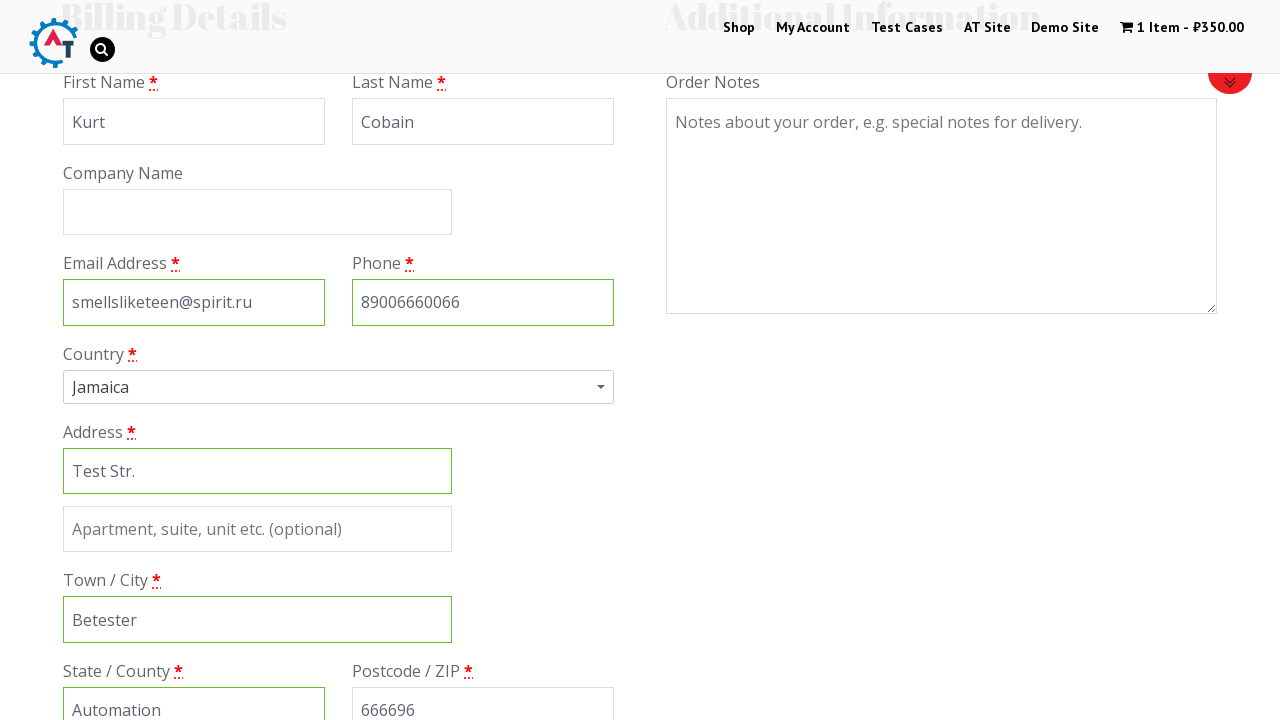

Scrolled down 600px to see payment options
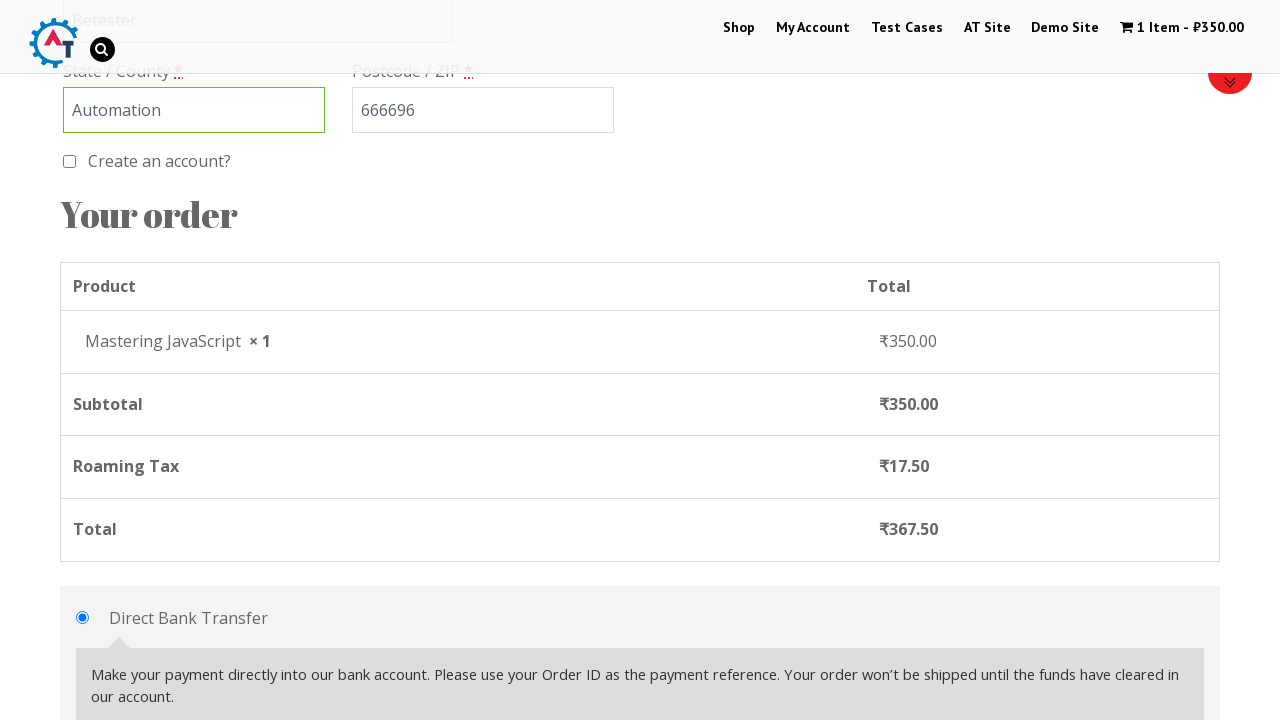

Selected check payment method at (82, 360) on .payment_method_cheque .input-radio
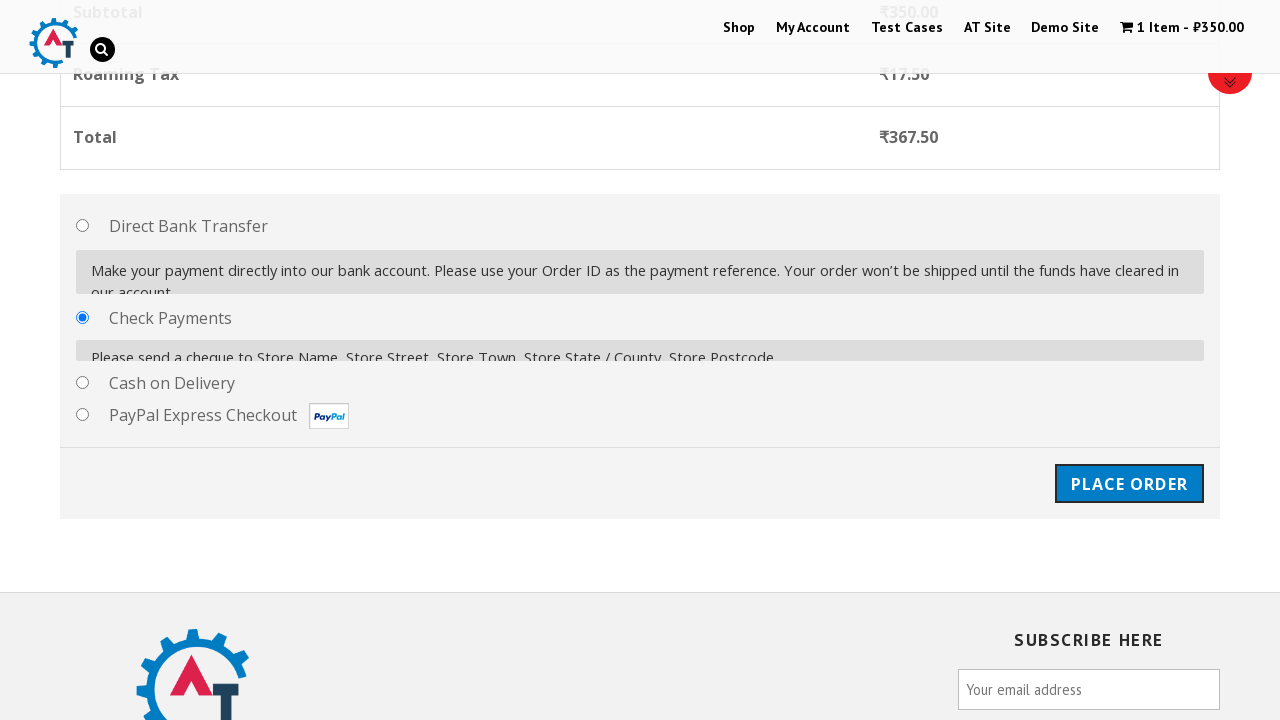

Clicked place order button at (1129, 471) on .place-order .button.alt
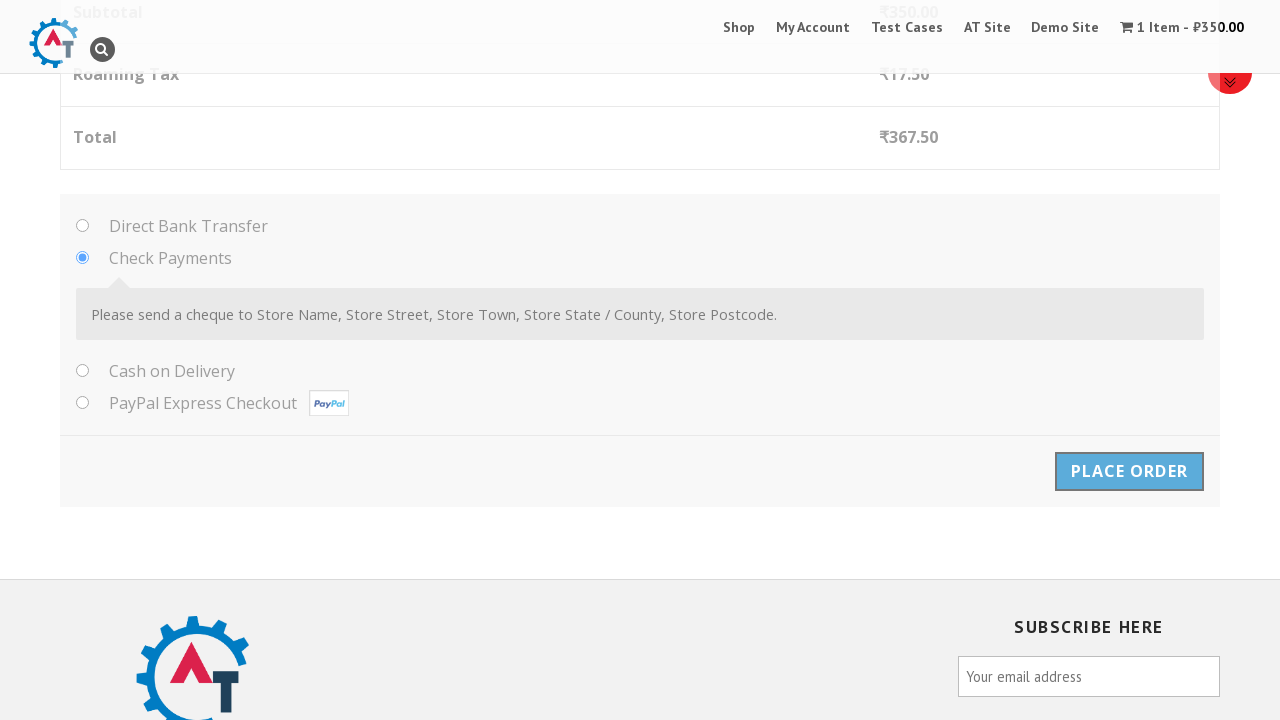

Order confirmation page loaded
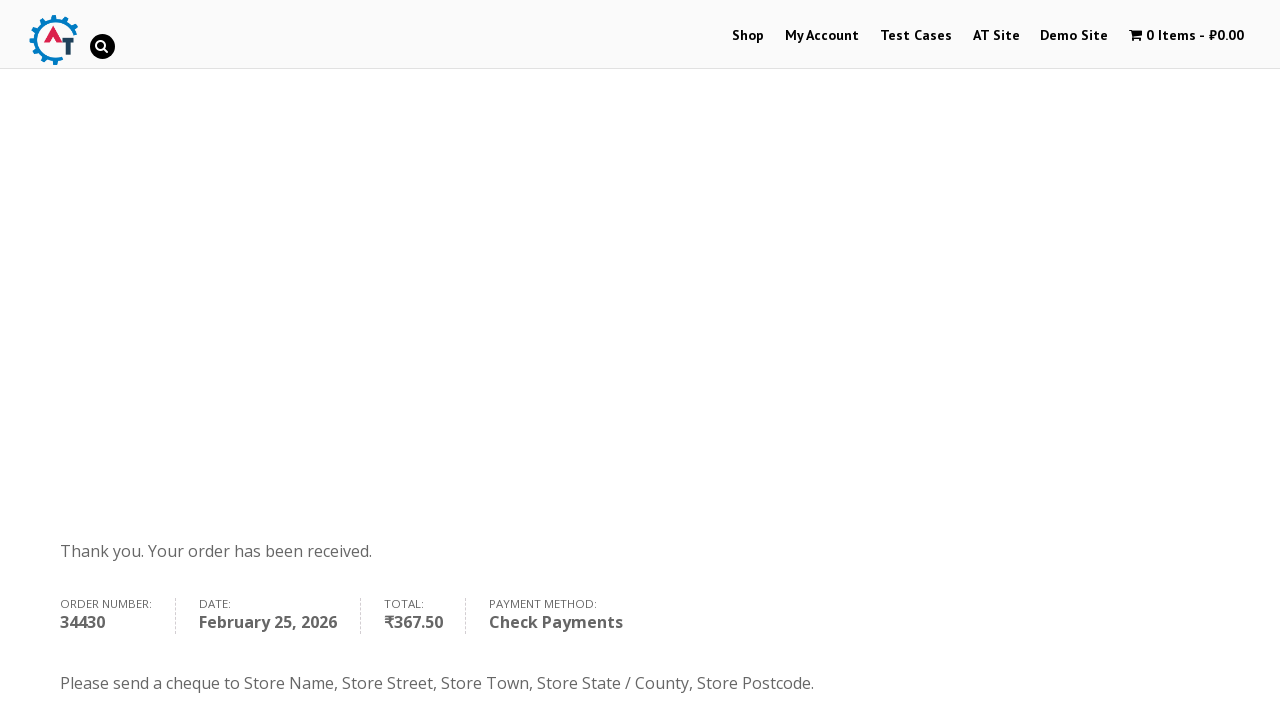

Located thank you message element
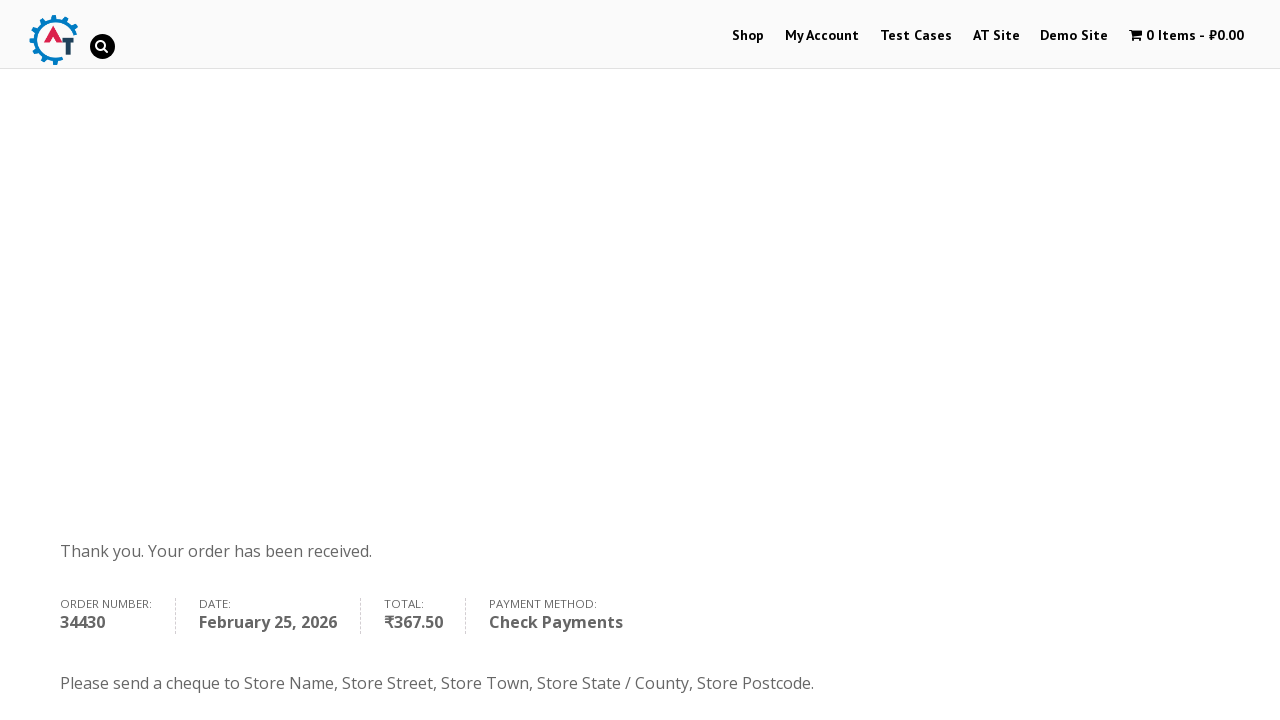

Verified thank you message text is 'Thank you. Your order has been received.'
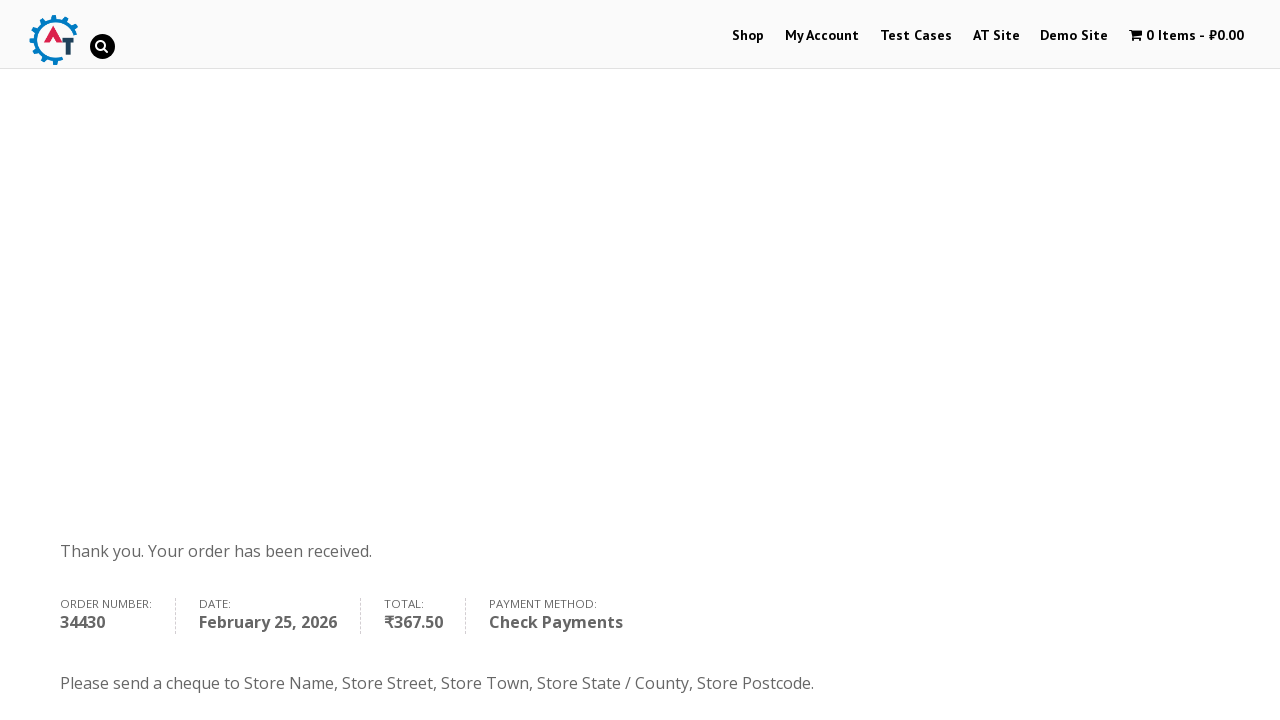

Located payment method element
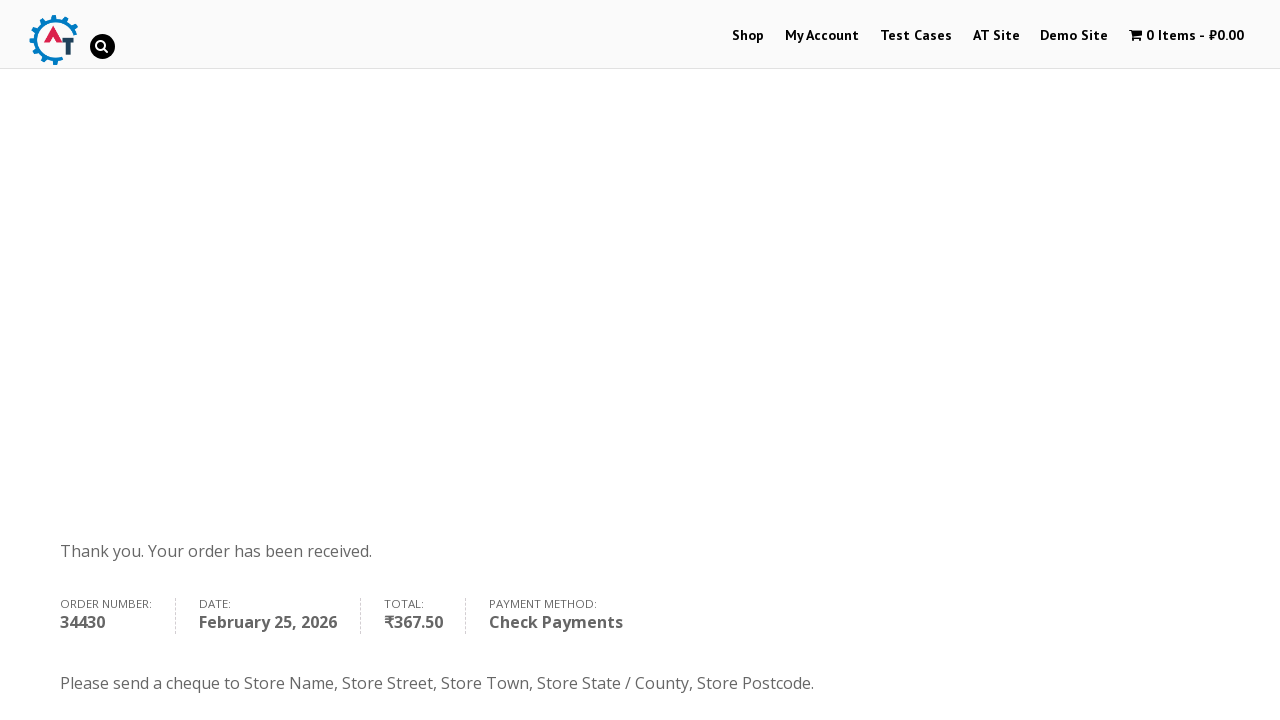

Verified payment method is 'Check Payments'
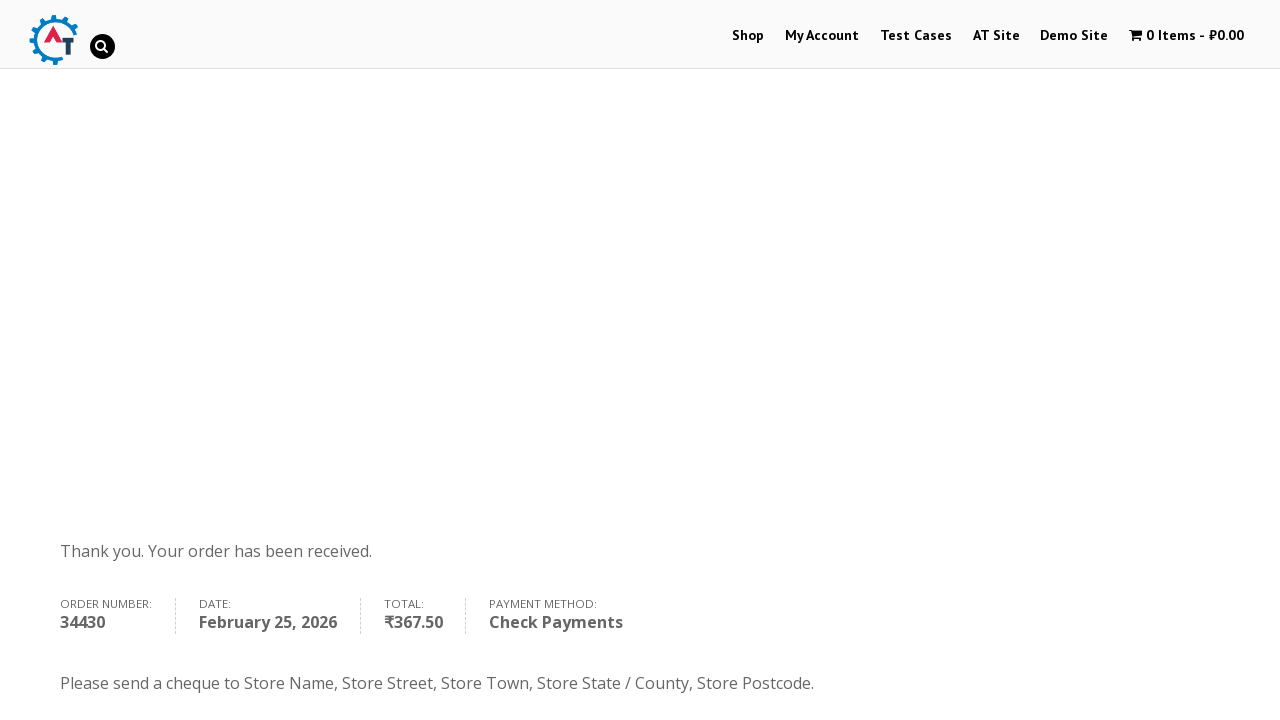

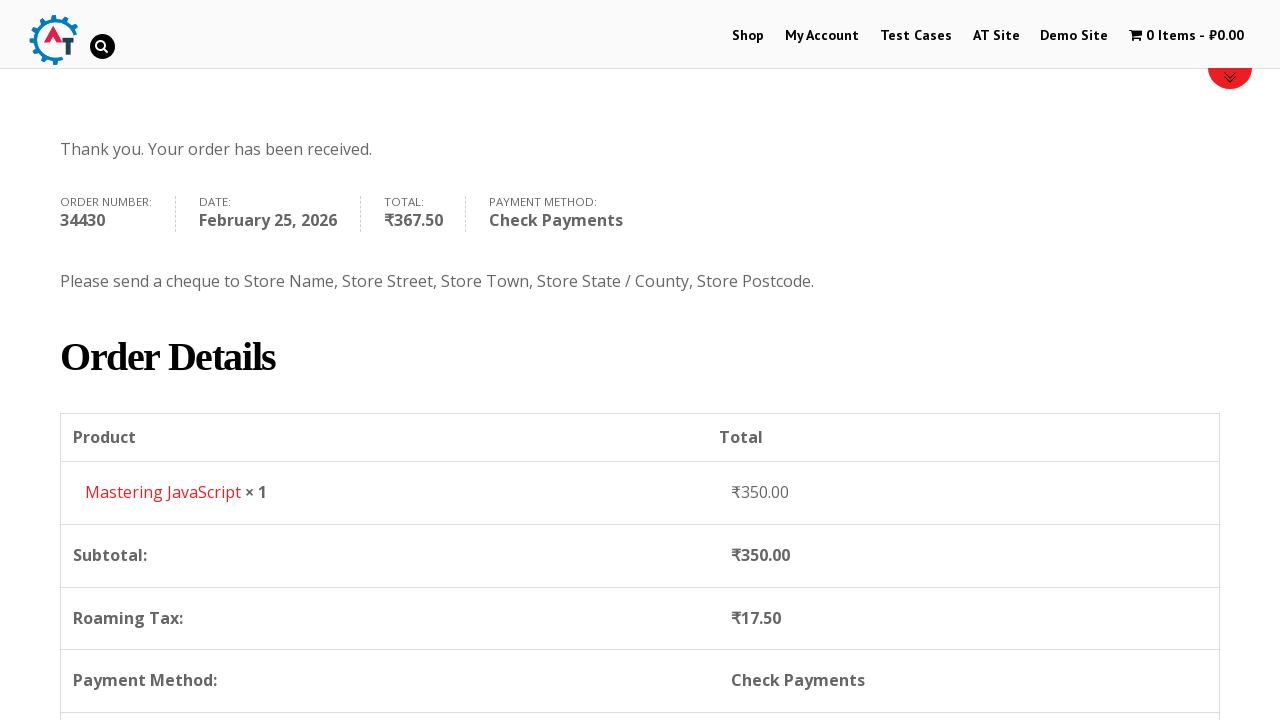